Tests infinite scroll functionality by navigating to the infinite scroll page, scrolling down until at least 10 paragraphs are dynamically loaded, and then scrolling back to the top.

Starting URL: https://the-internet.herokuapp.com/

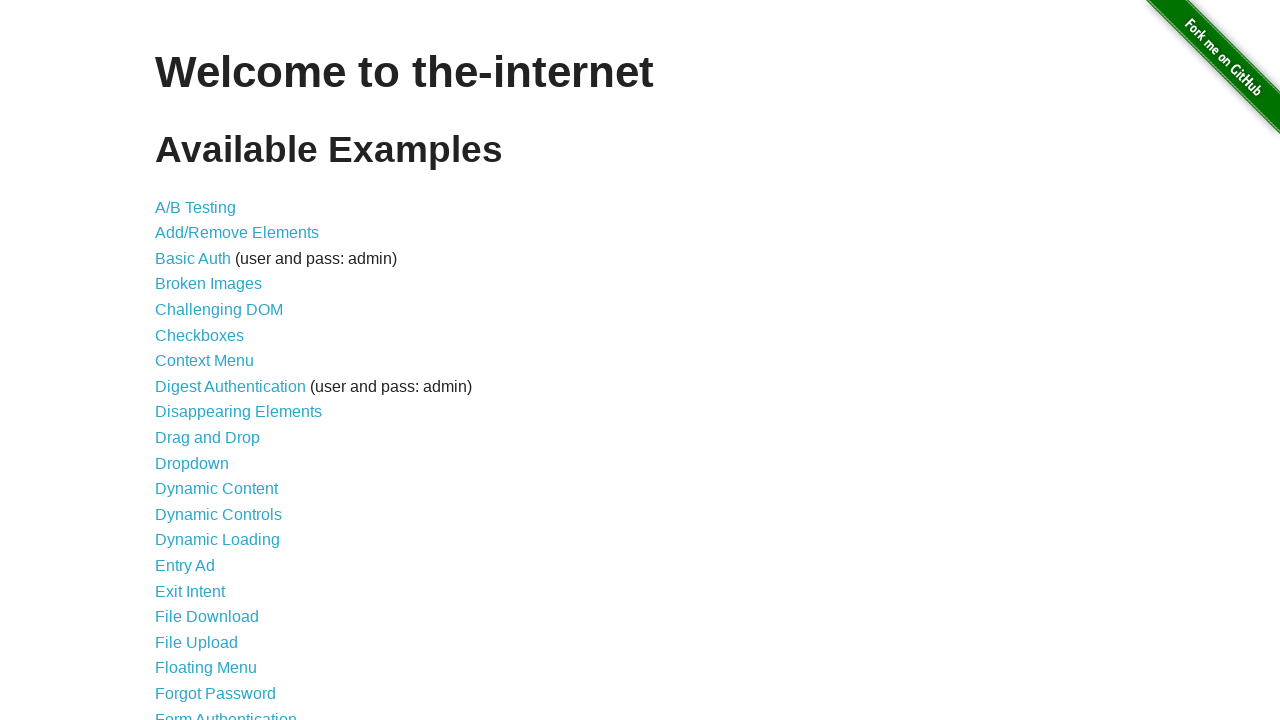

Clicked on 'Infinite Scroll' link at (201, 360) on text=Infinite Scroll
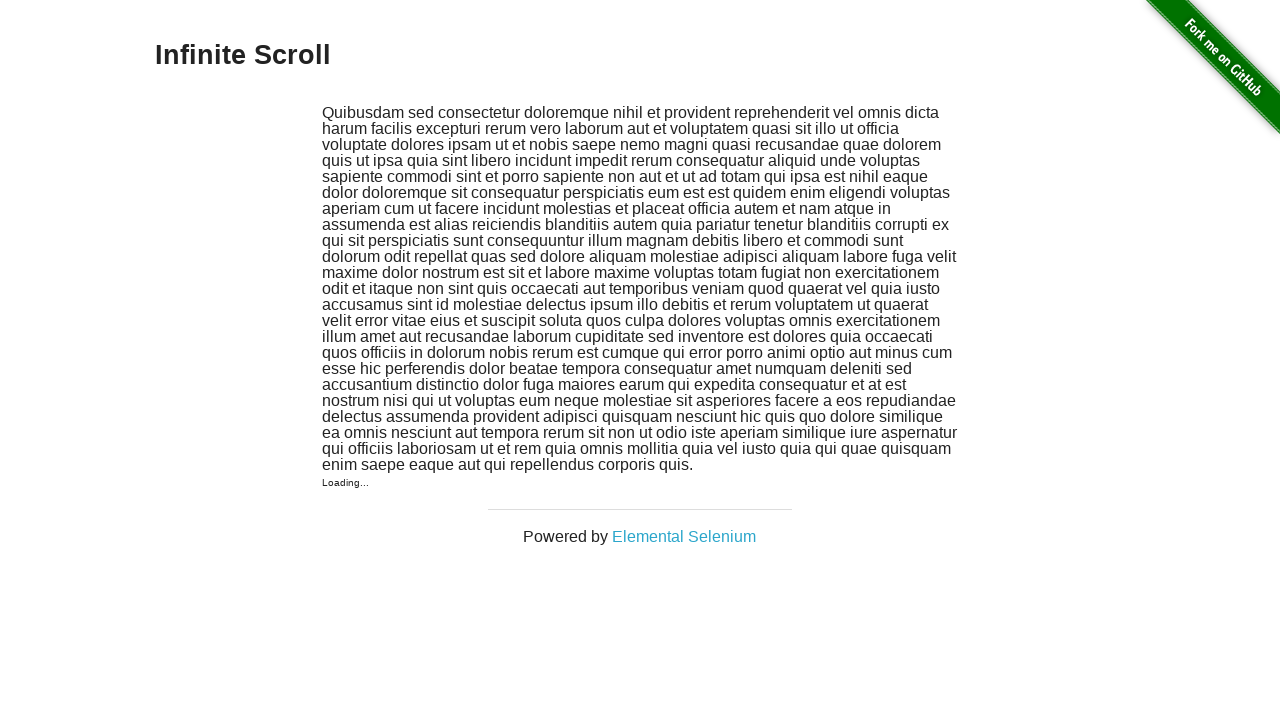

Infinite scroll page loaded and jscroll-added elements appeared
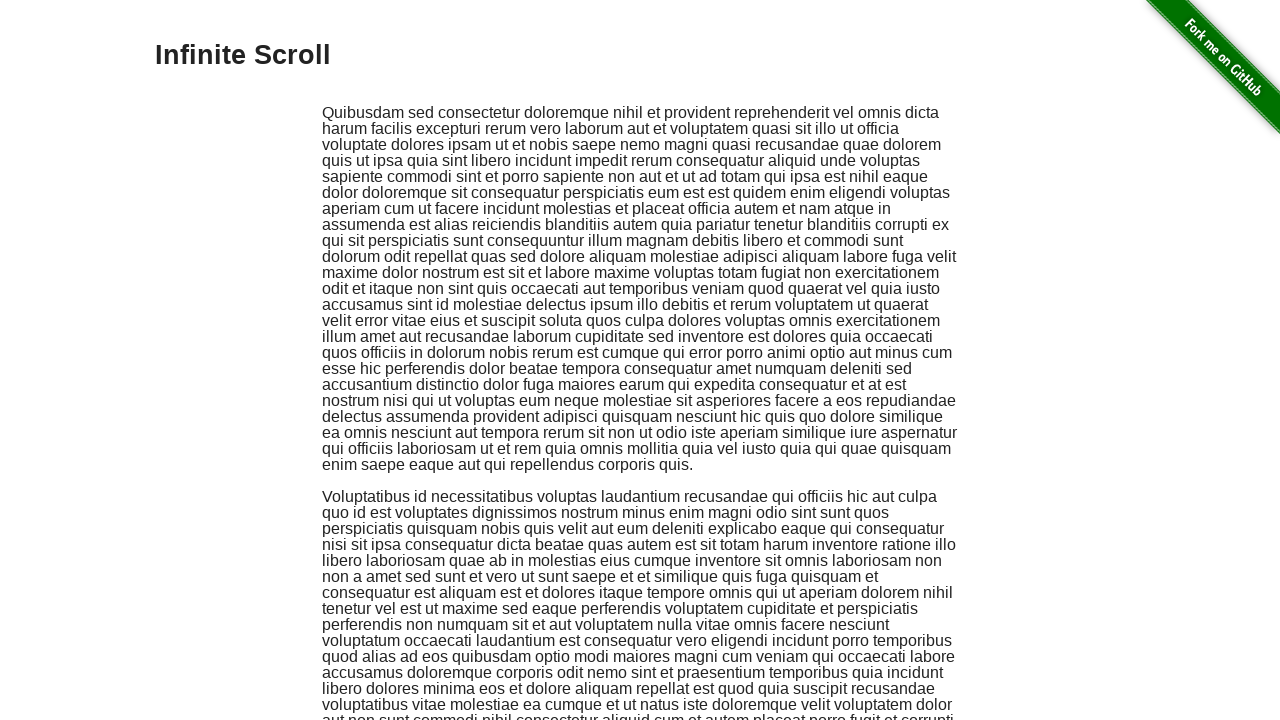

Located paragraphs element (initial count)
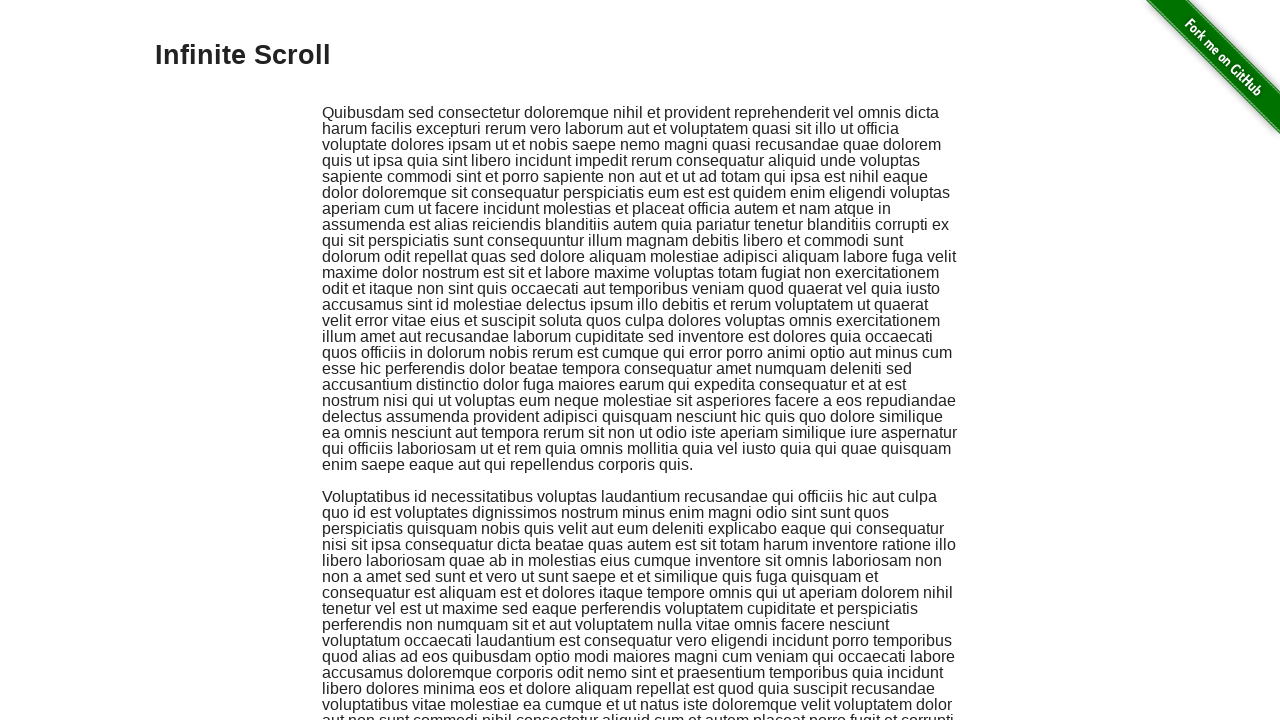

Scrolled to bottom of page (current paragraph count: 3)
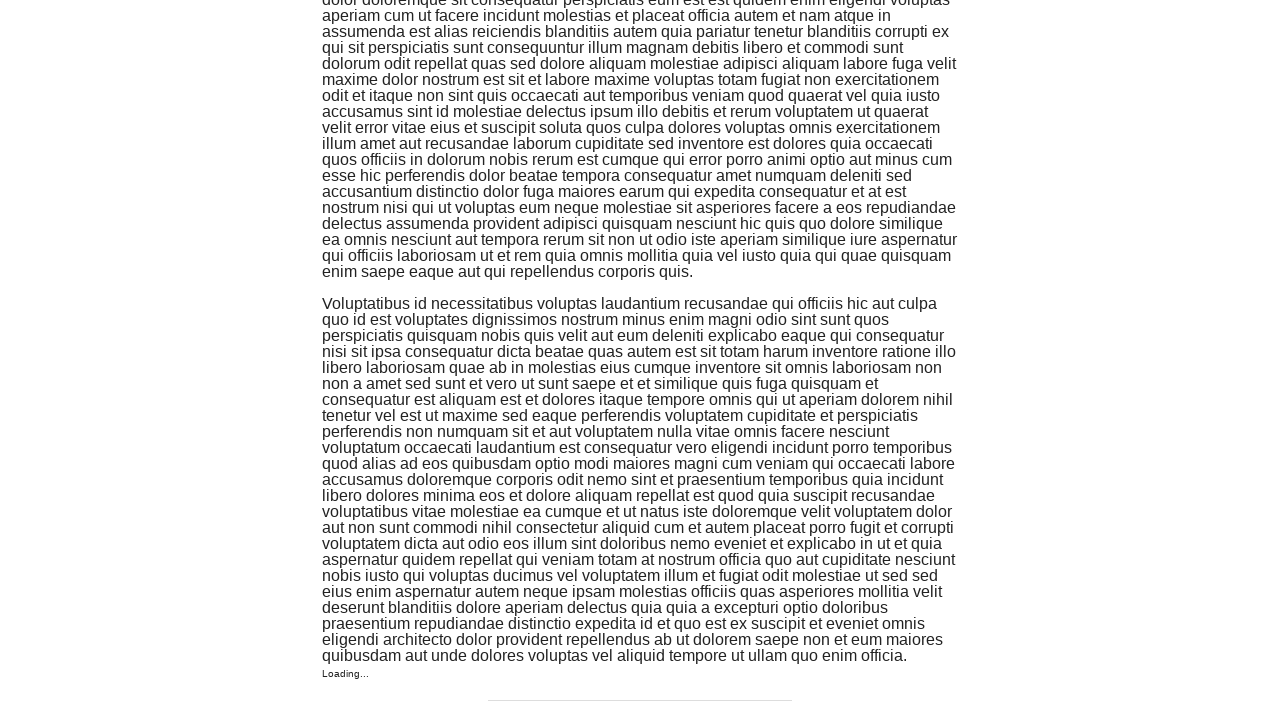

Waited 500ms for content to load
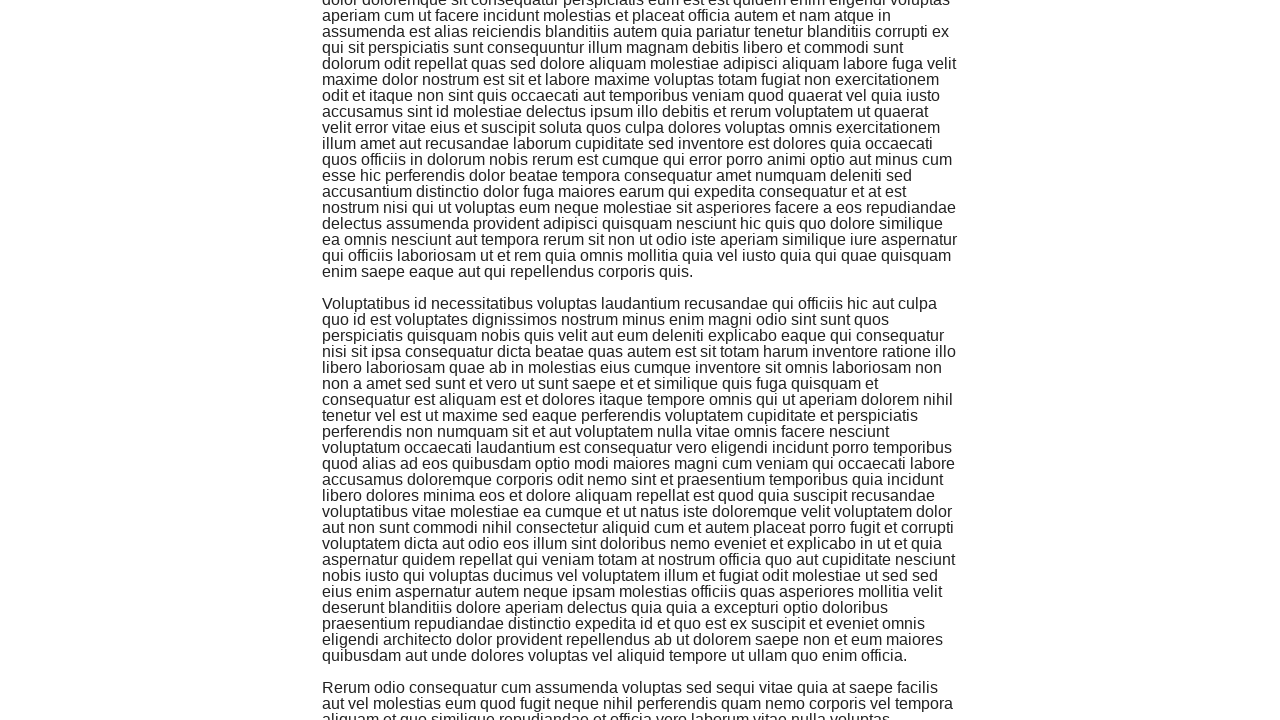

Re-queried paragraphs (updated count: 3)
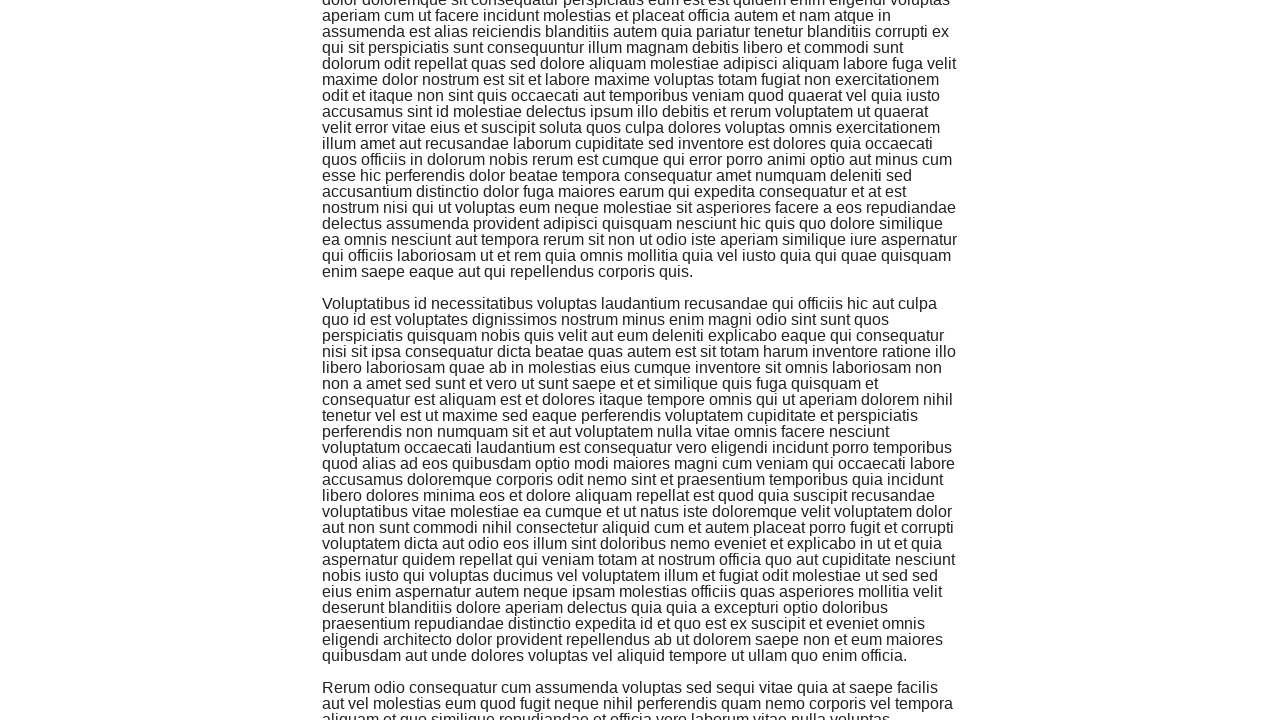

Scrolled to bottom of page (current paragraph count: 4)
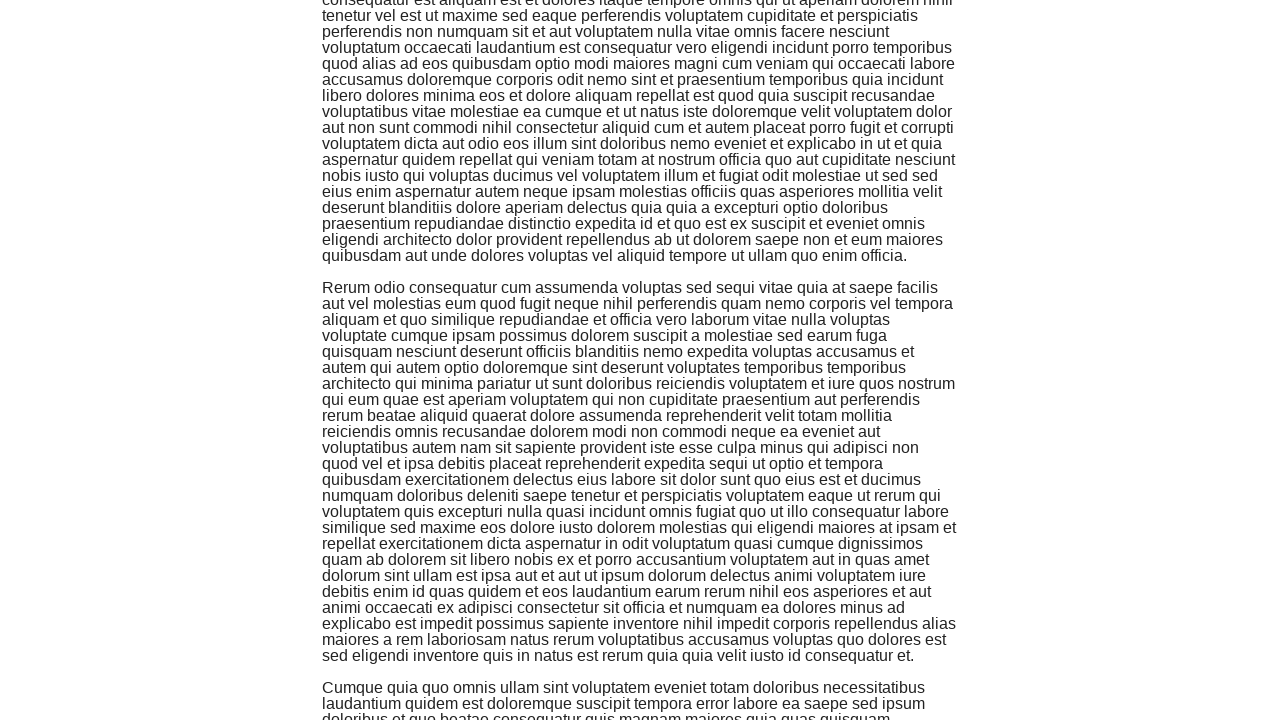

Waited 500ms for content to load
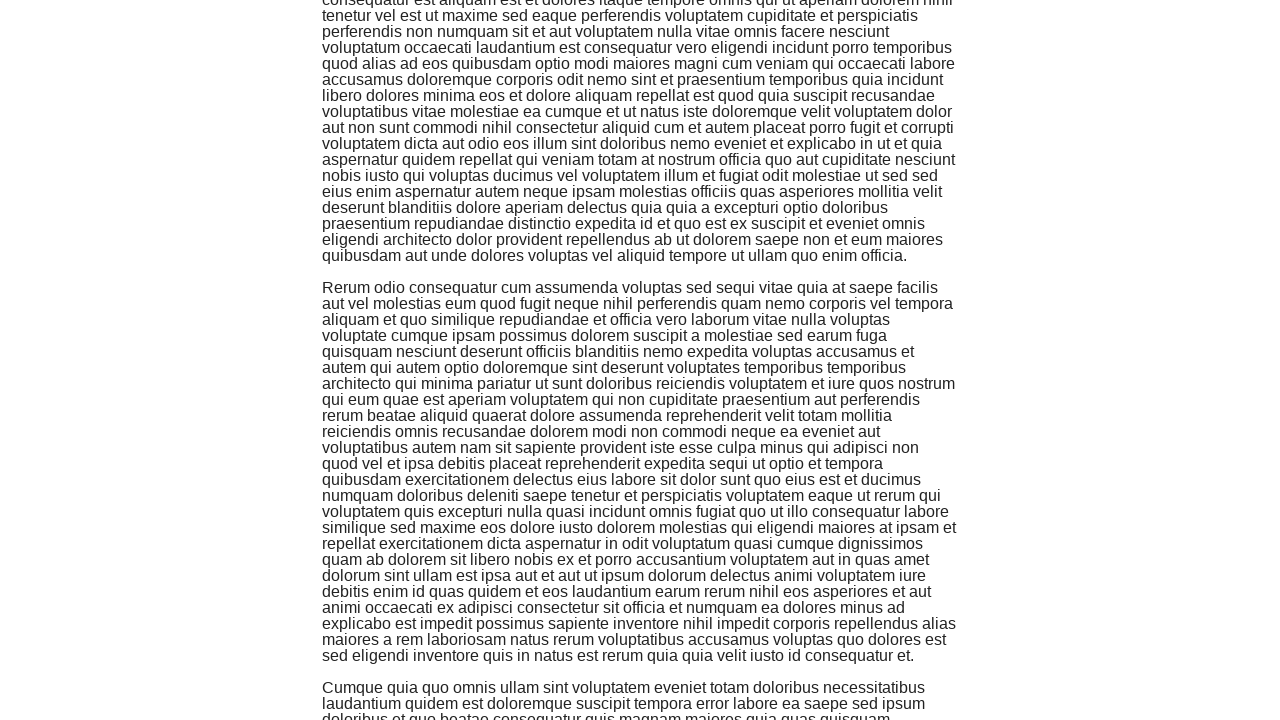

Re-queried paragraphs (updated count: 4)
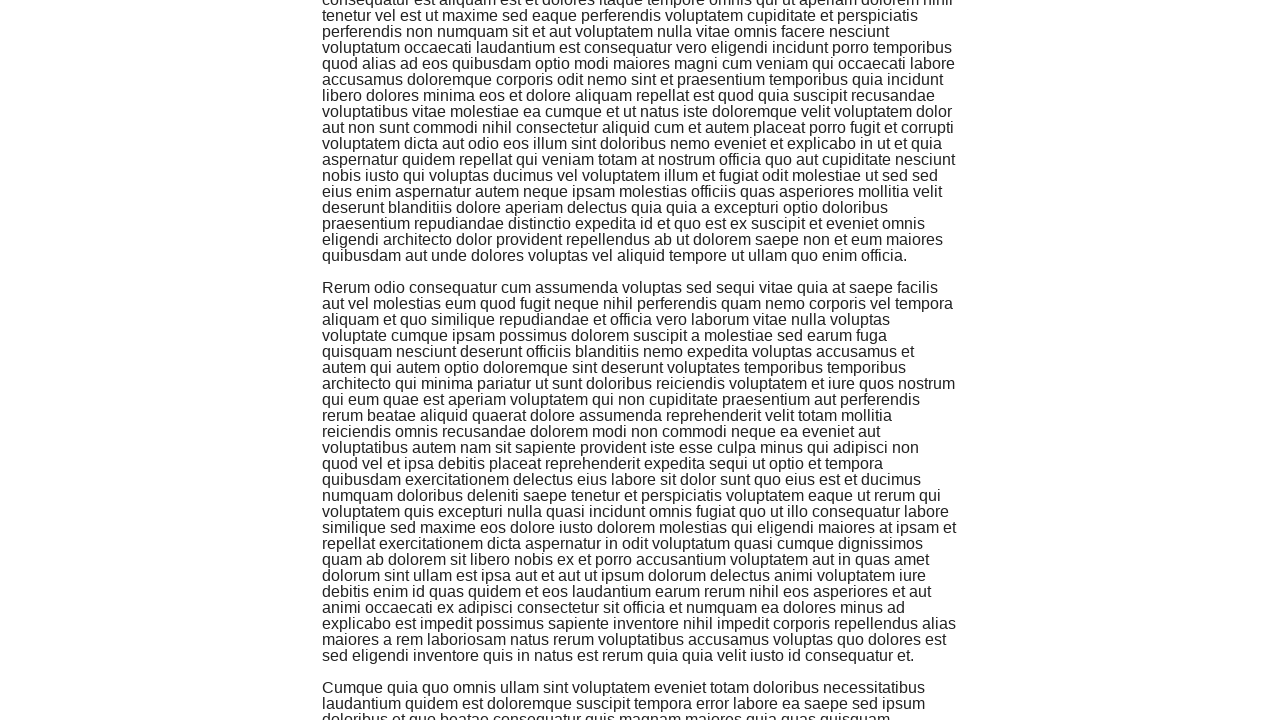

Scrolled to bottom of page (current paragraph count: 5)
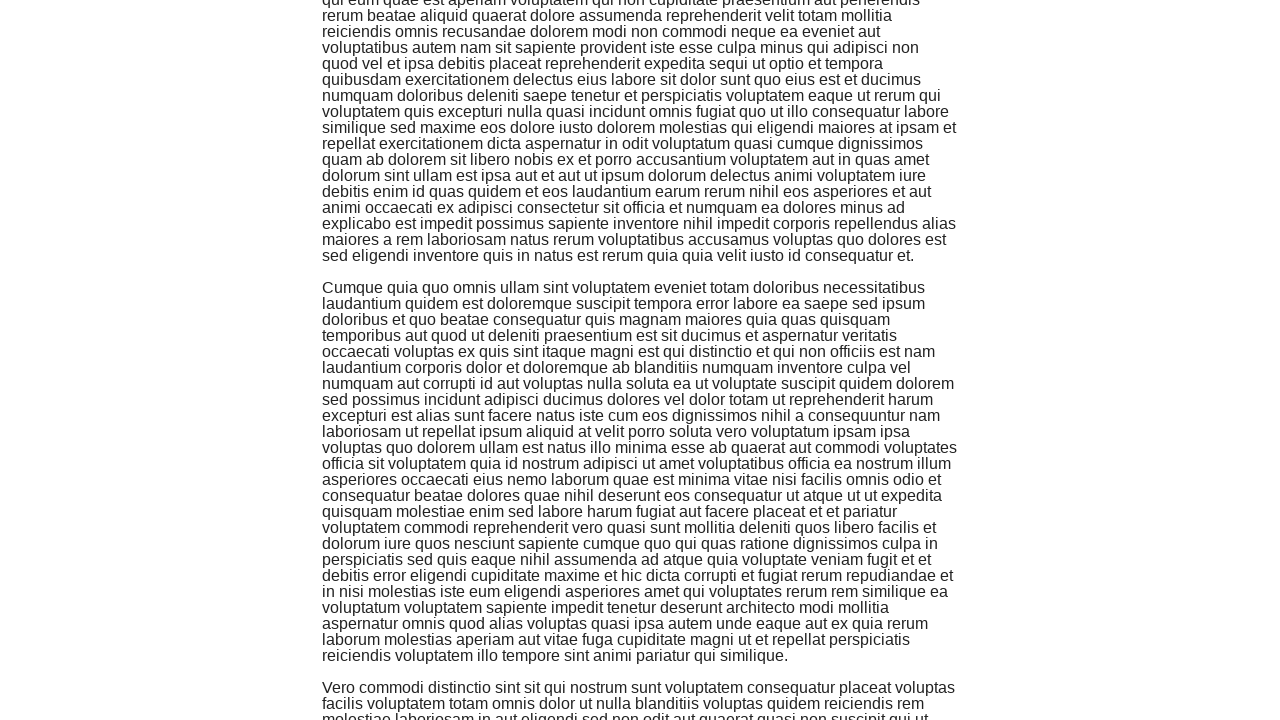

Waited 500ms for content to load
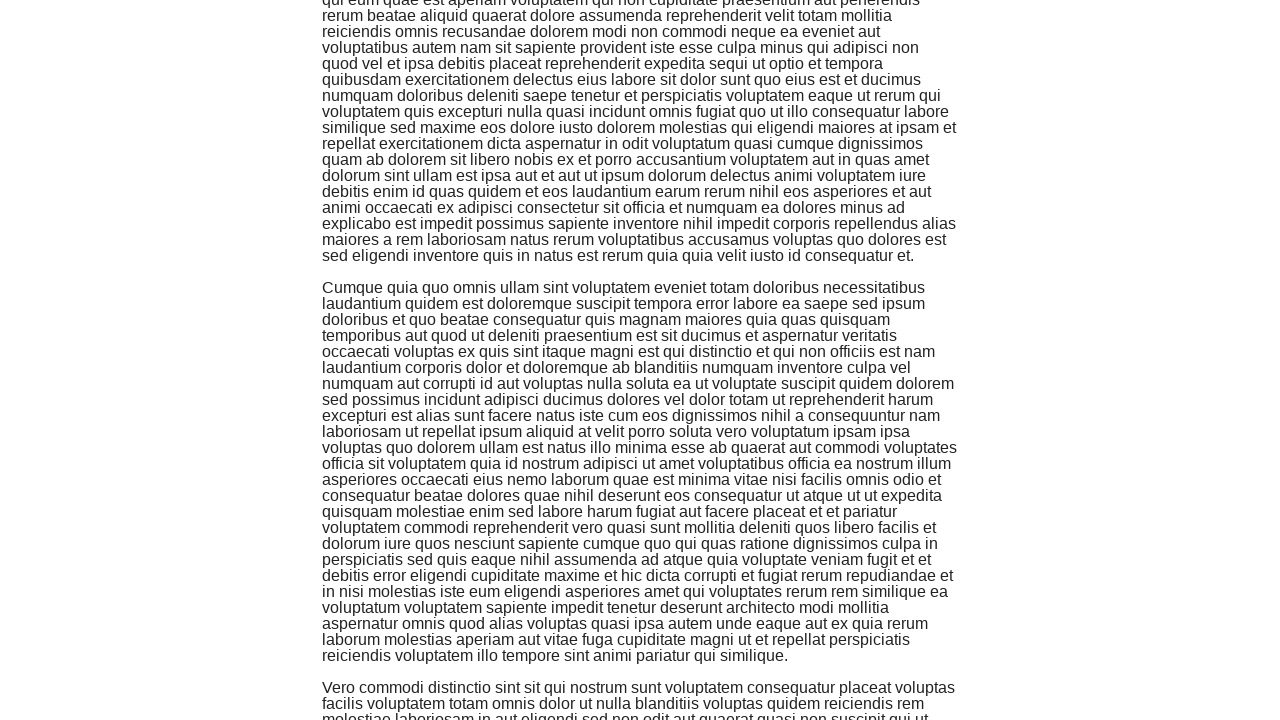

Re-queried paragraphs (updated count: 5)
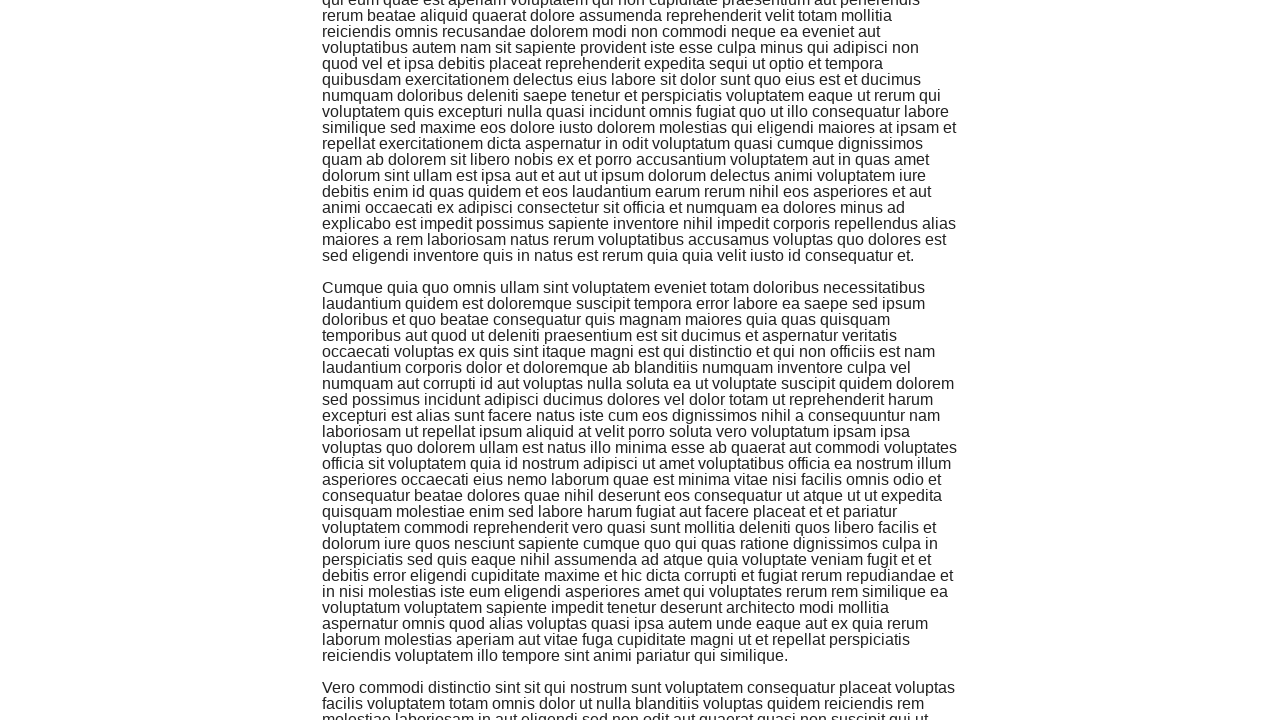

Scrolled to bottom of page (current paragraph count: 6)
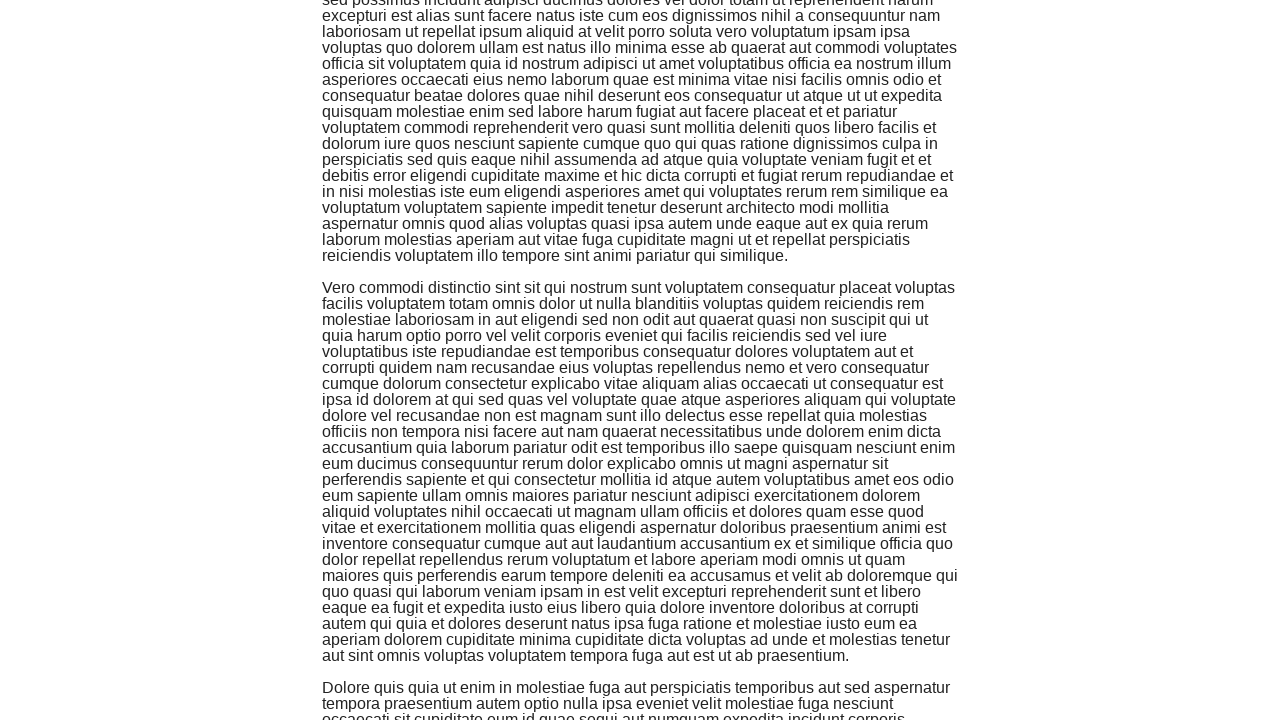

Waited 500ms for content to load
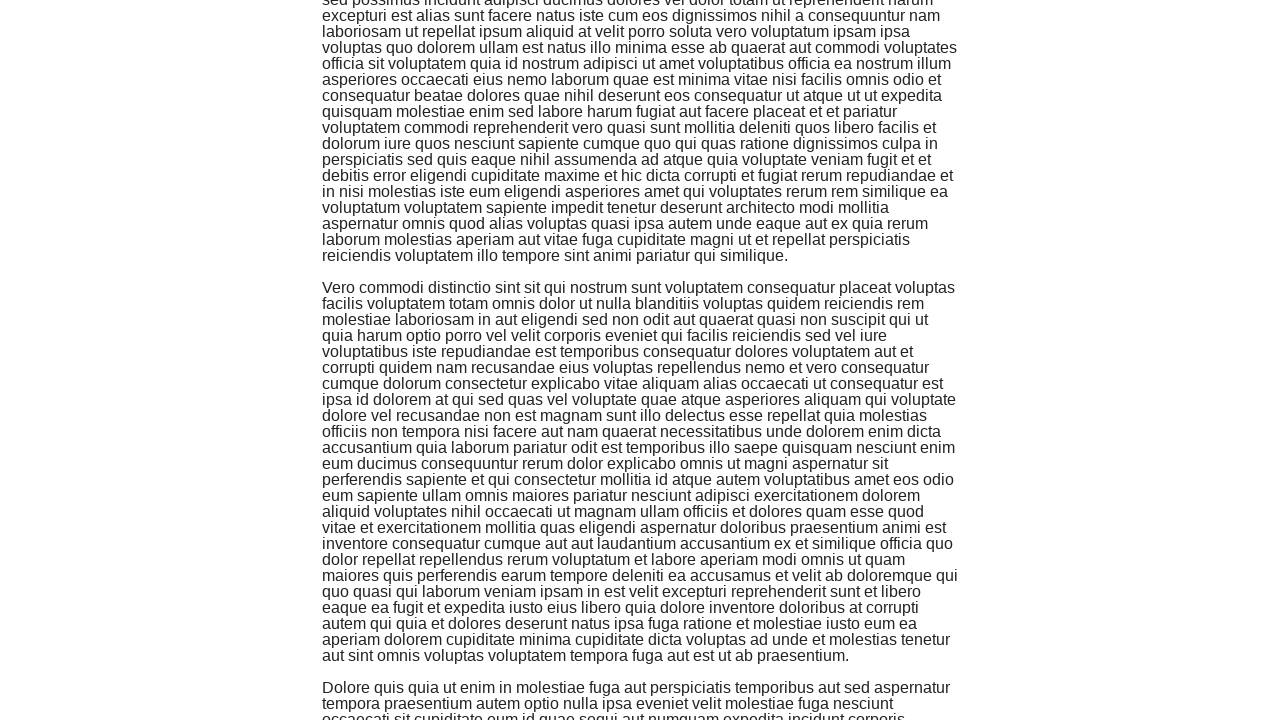

Re-queried paragraphs (updated count: 6)
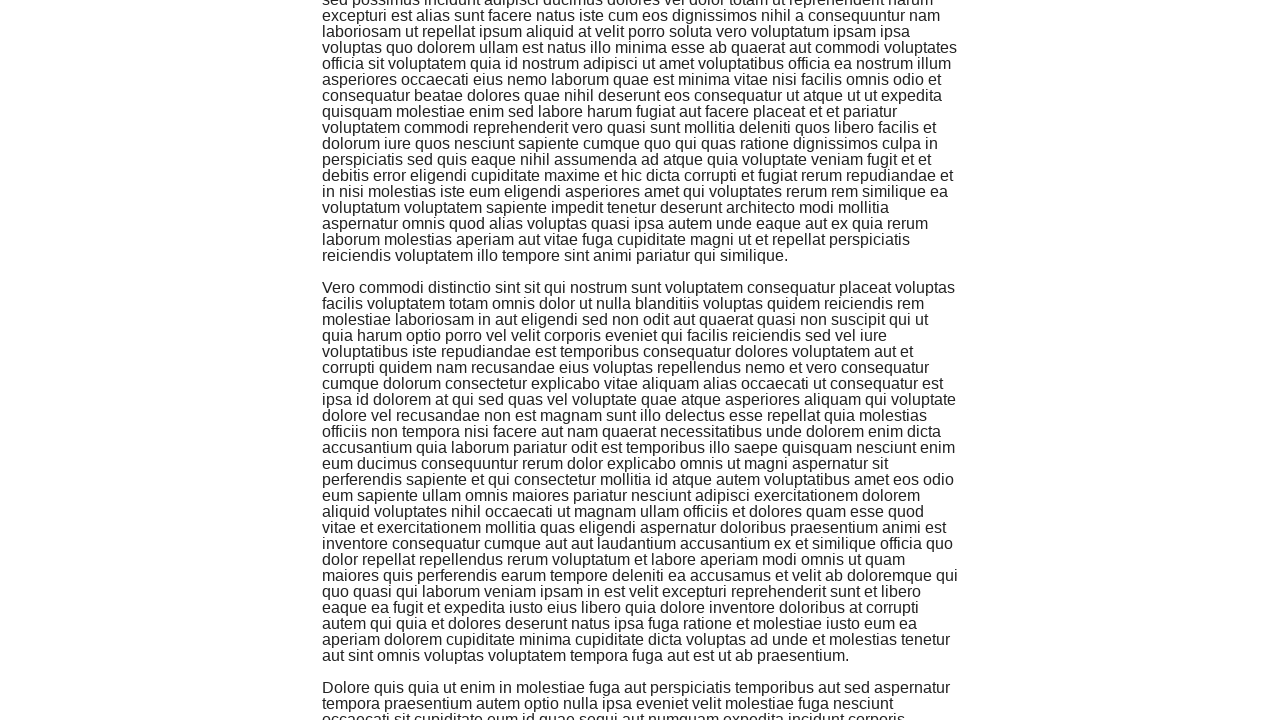

Scrolled to bottom of page (current paragraph count: 7)
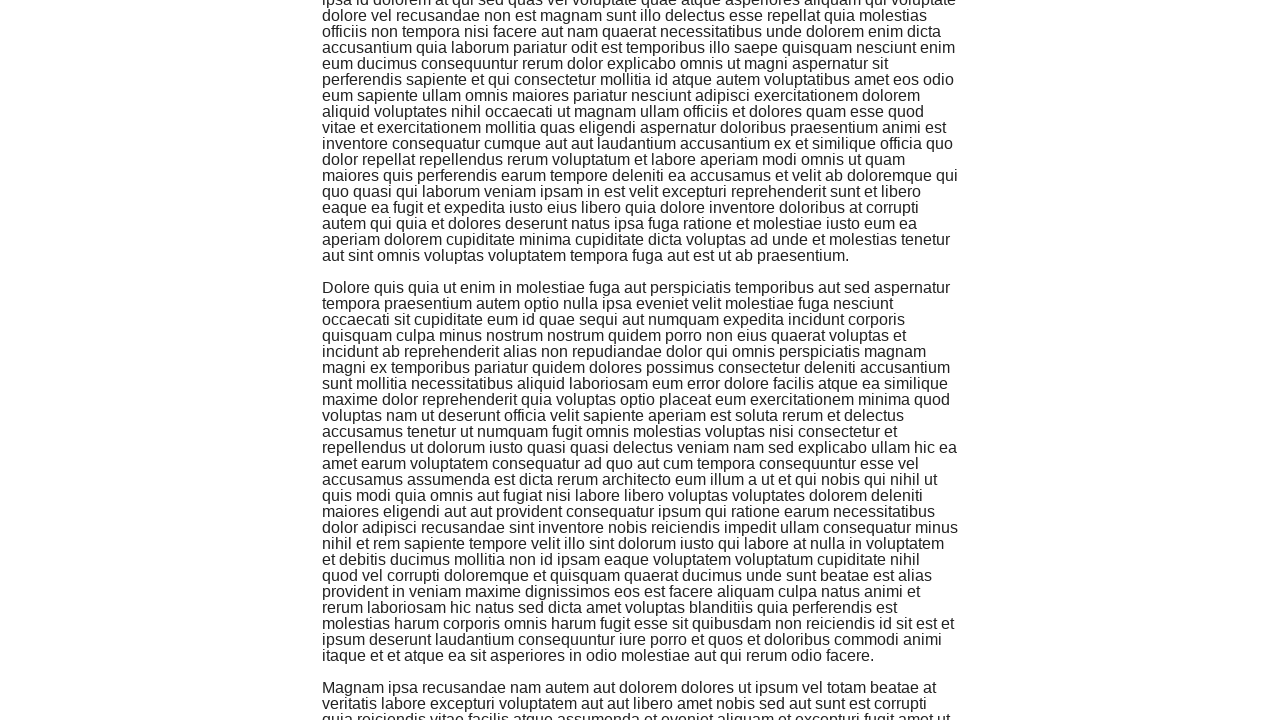

Waited 500ms for content to load
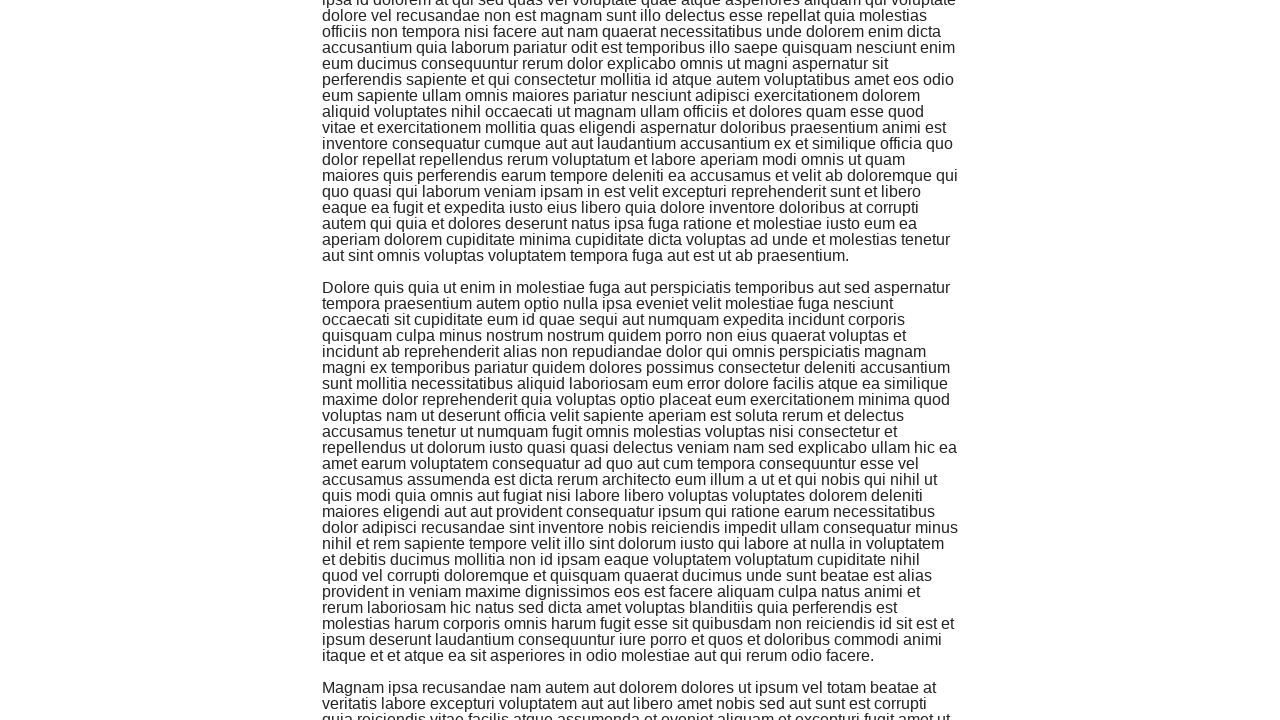

Re-queried paragraphs (updated count: 7)
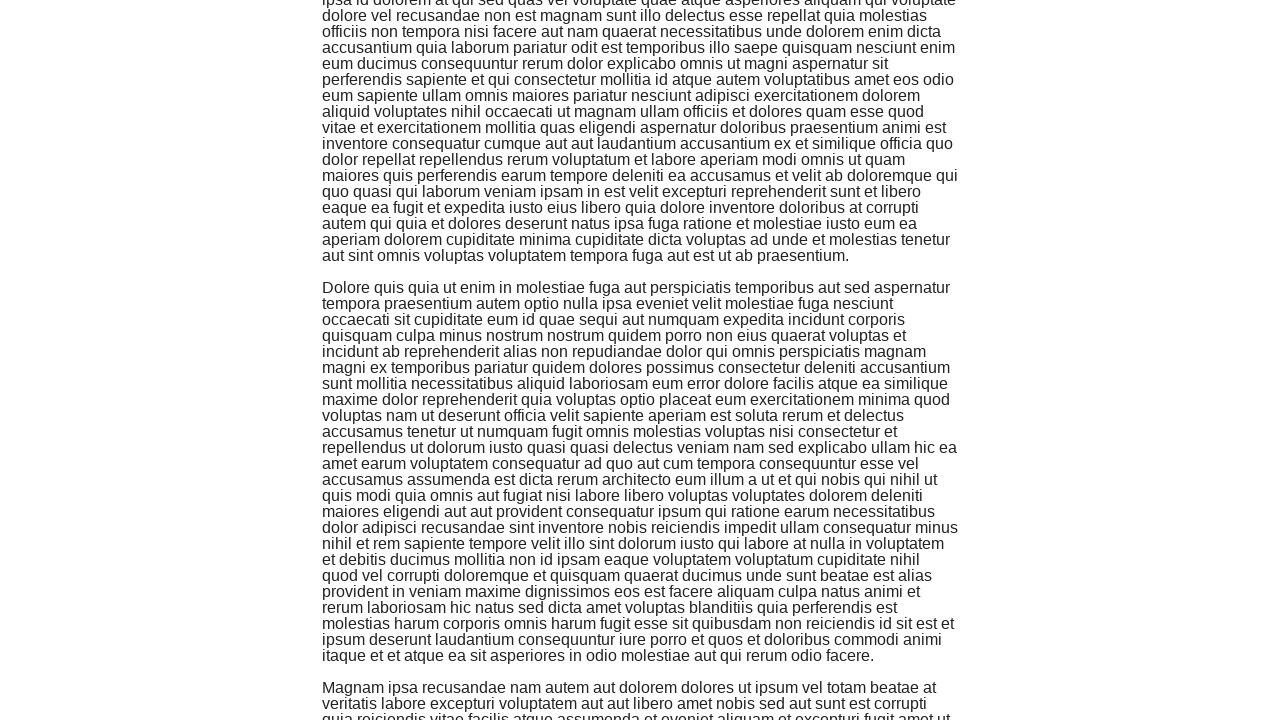

Scrolled to bottom of page (current paragraph count: 8)
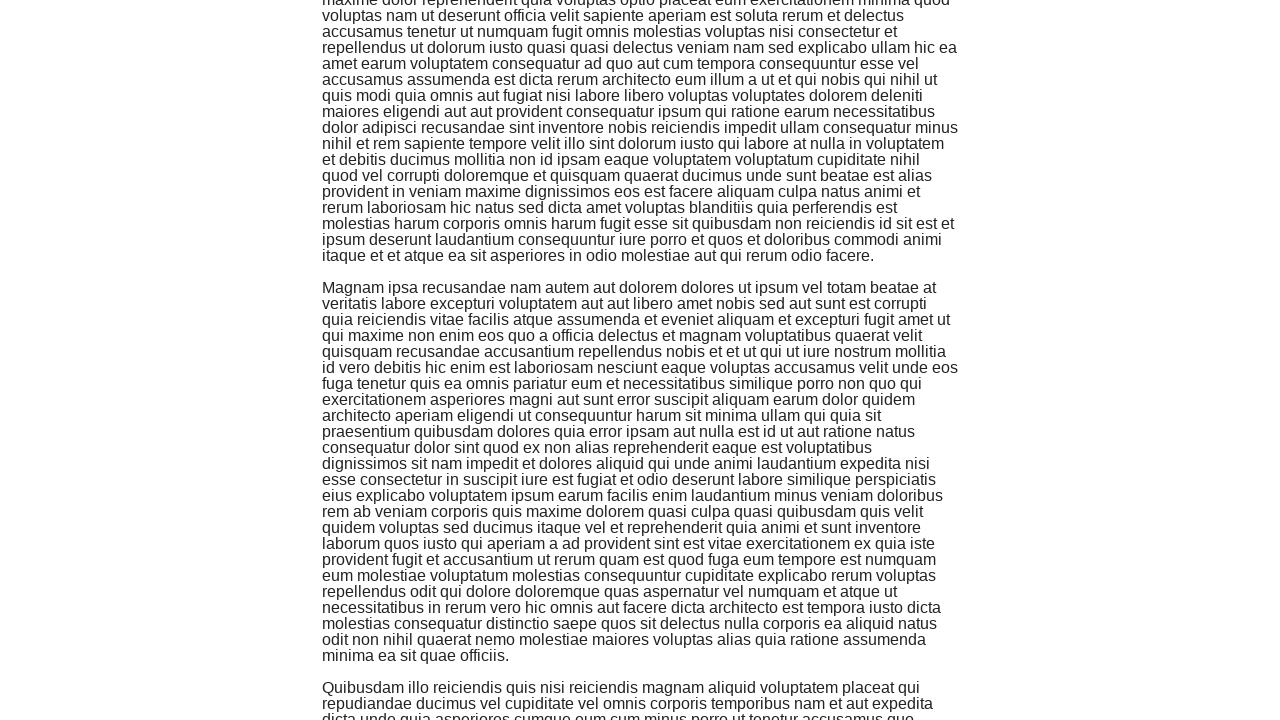

Waited 500ms for content to load
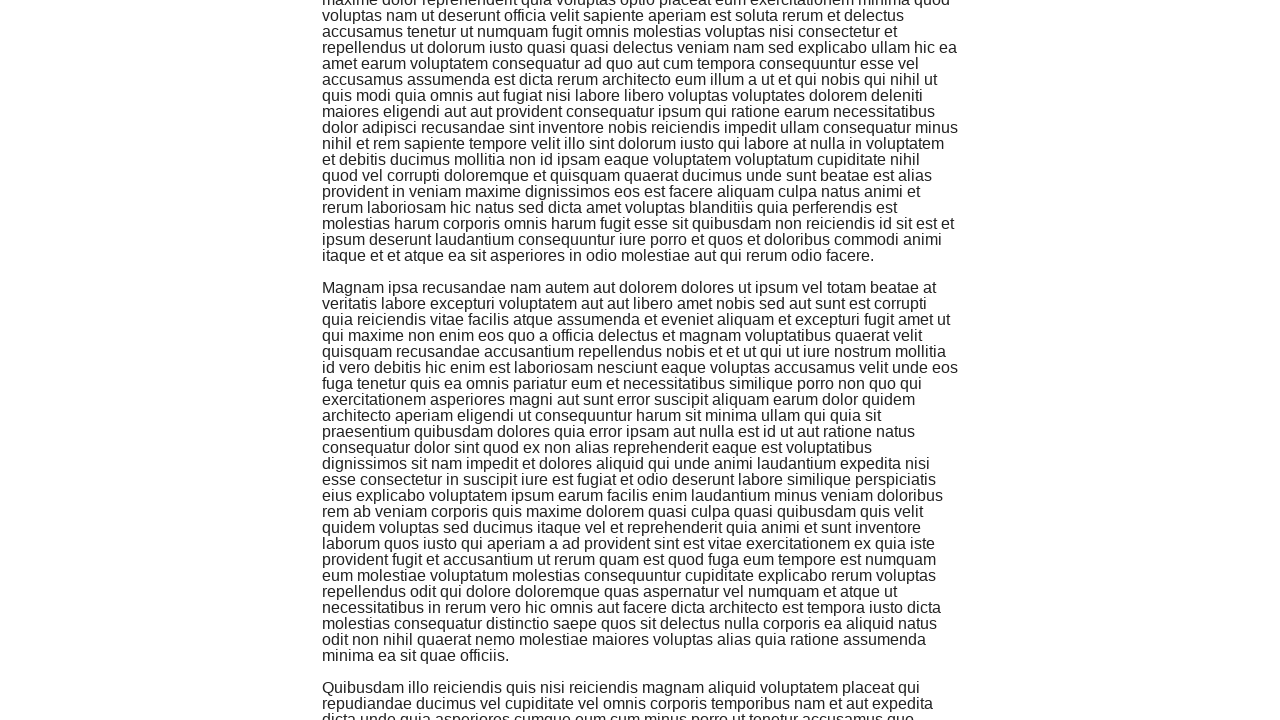

Re-queried paragraphs (updated count: 8)
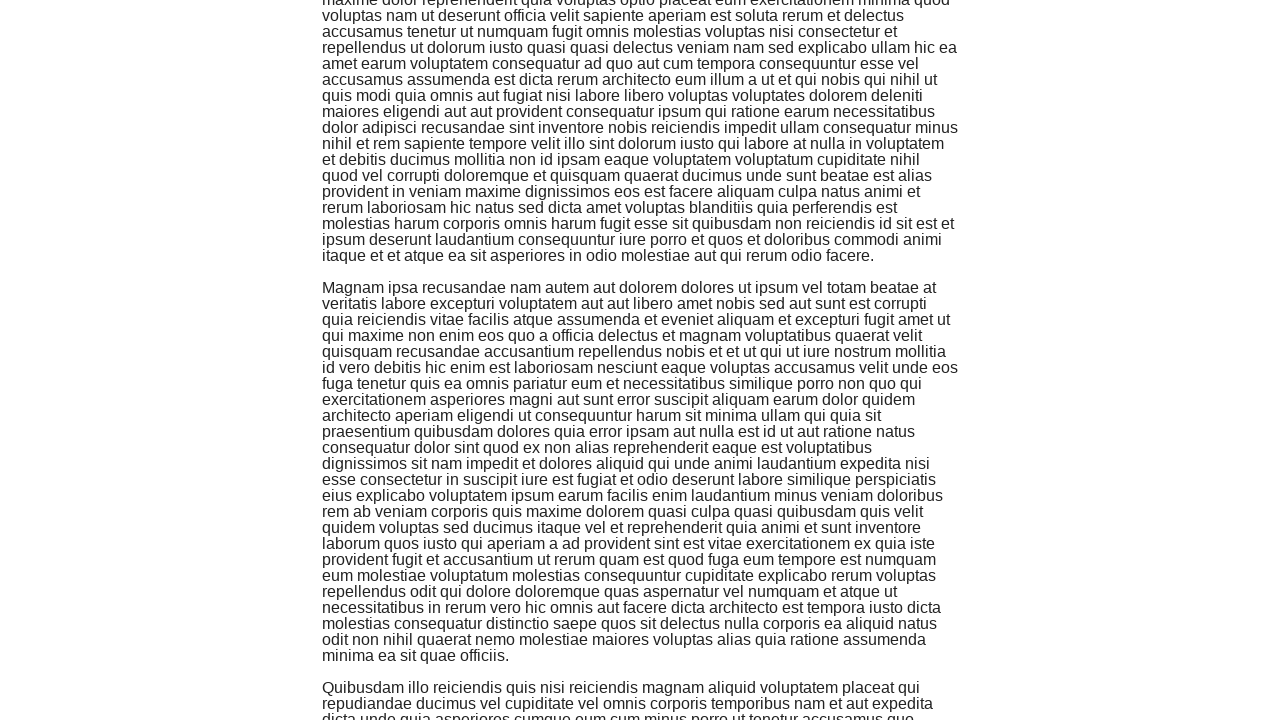

Scrolled to bottom of page (current paragraph count: 9)
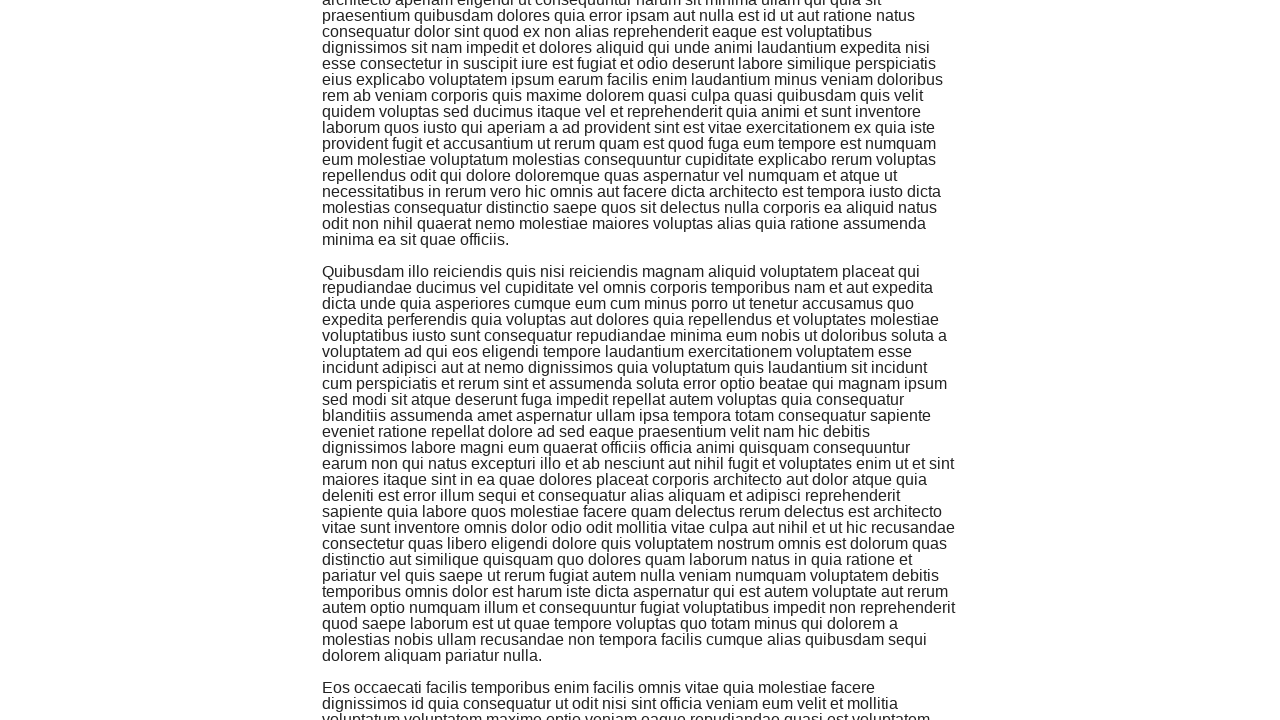

Waited 500ms for content to load
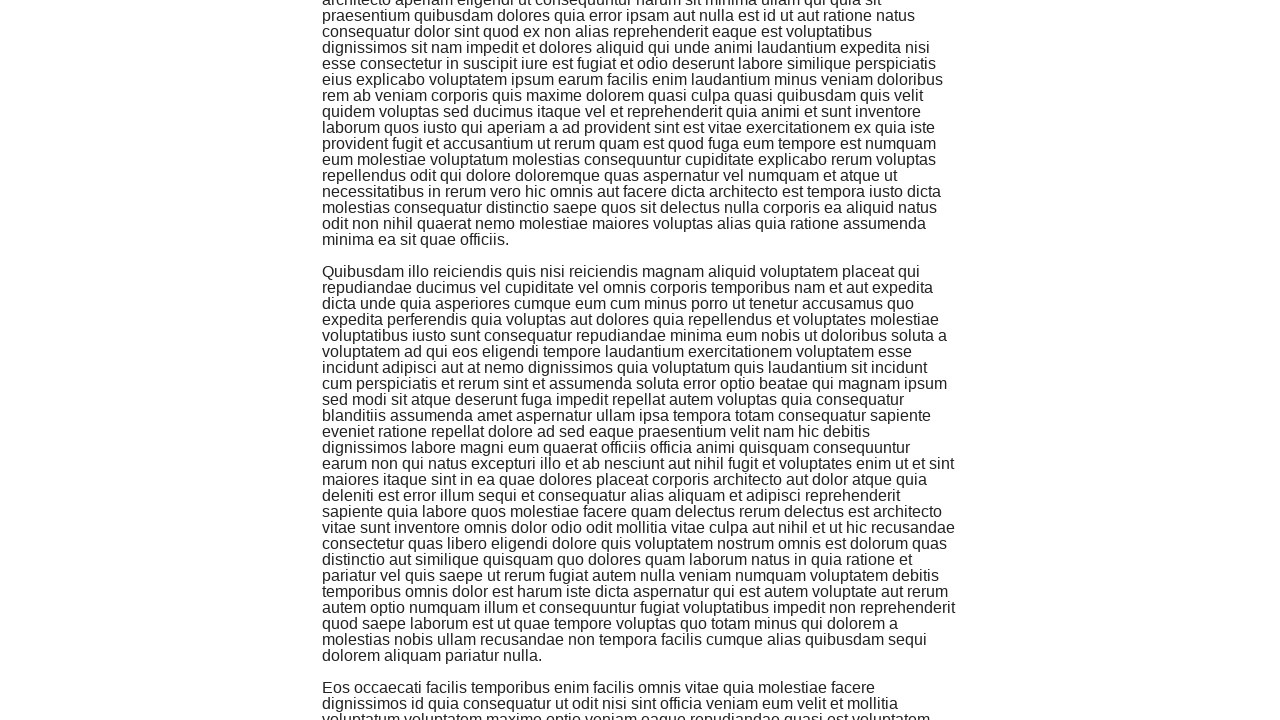

Re-queried paragraphs (updated count: 9)
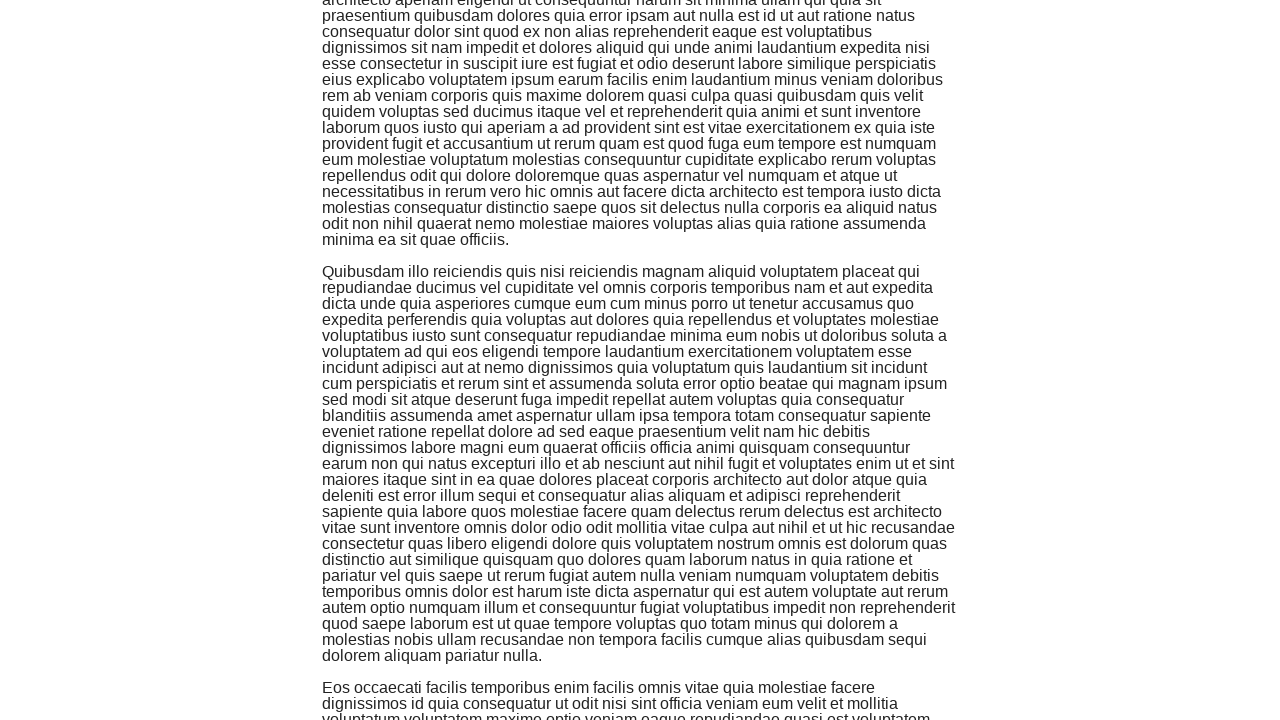

Scrolled to bottom of page (current paragraph count: 10)
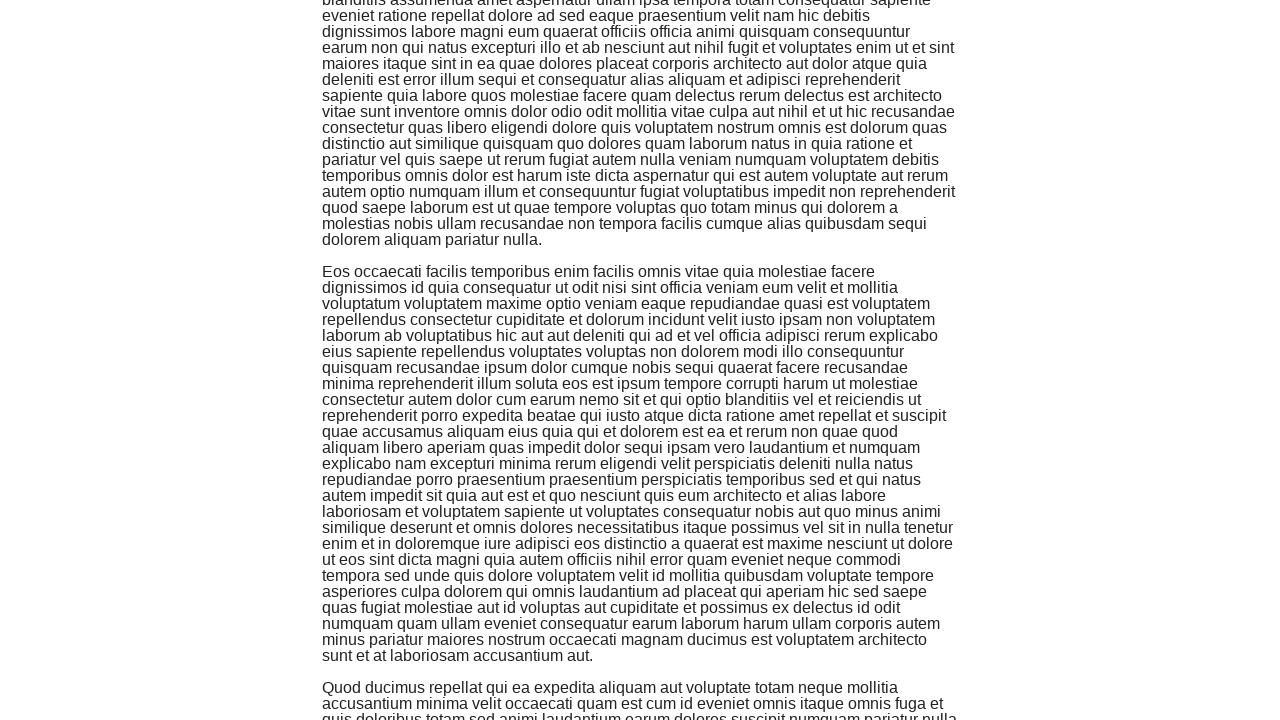

Waited 500ms for content to load
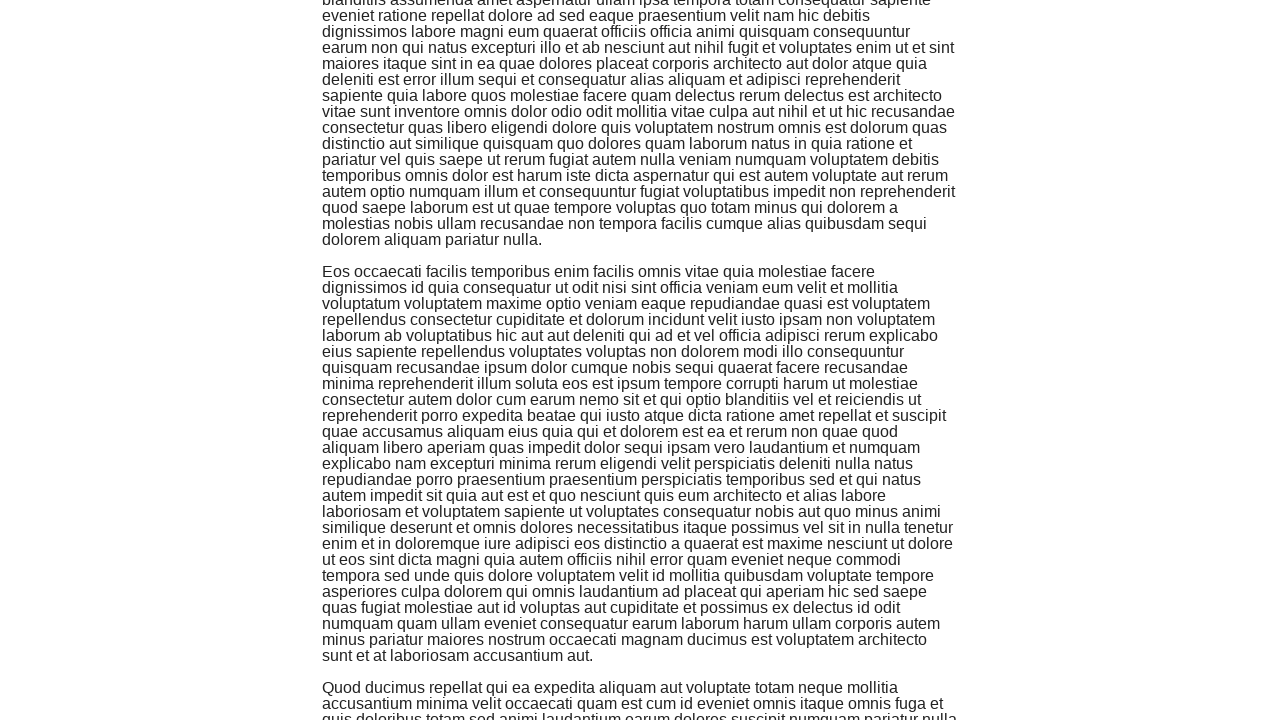

Re-queried paragraphs (updated count: 10)
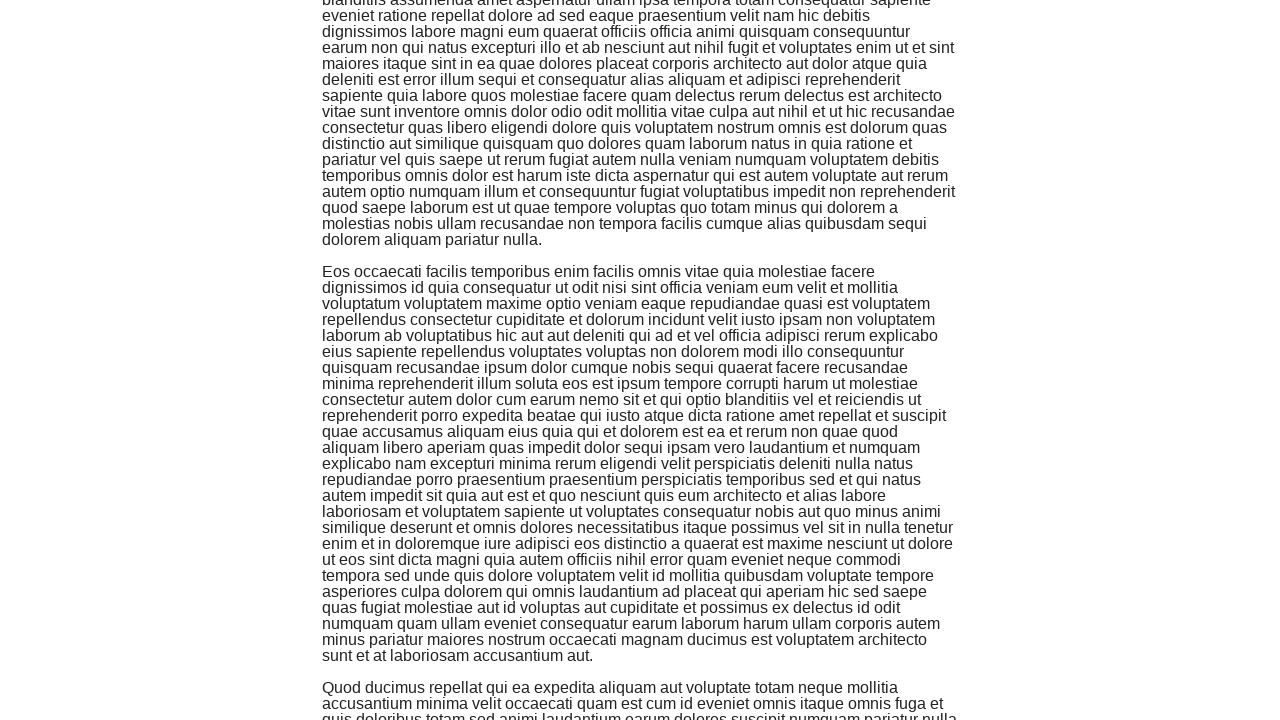

Scrolled back to top of page
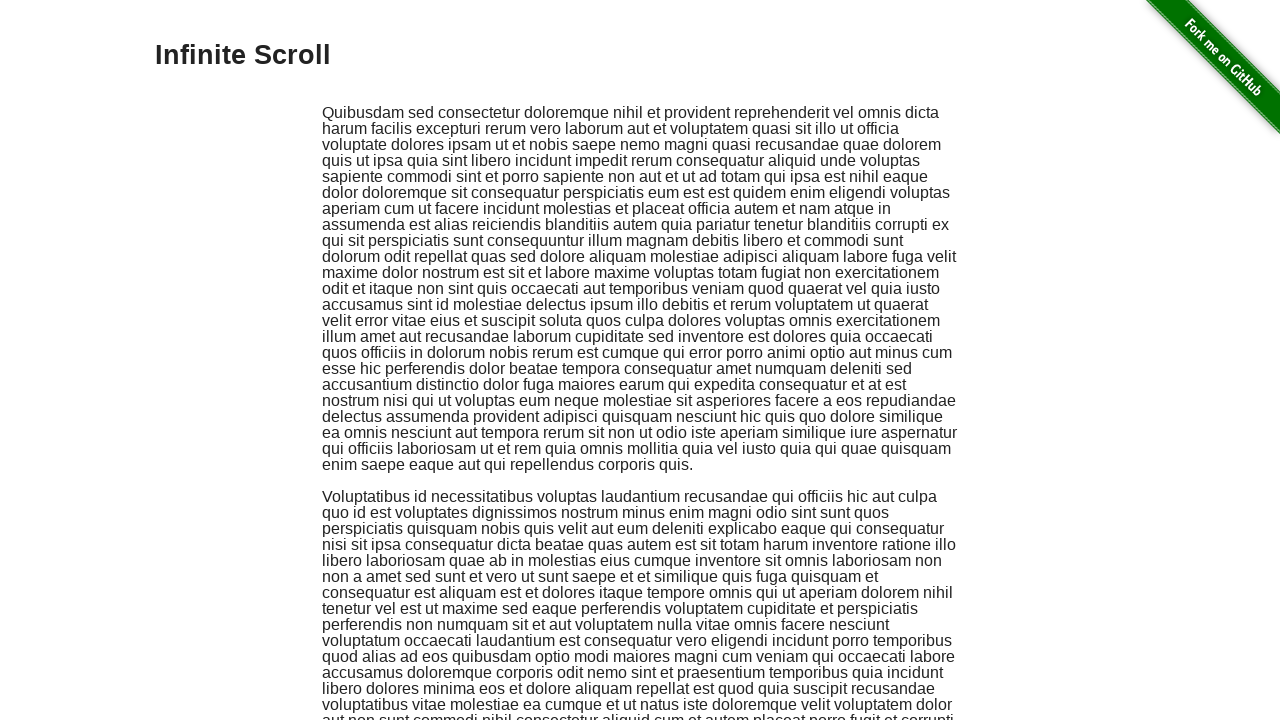

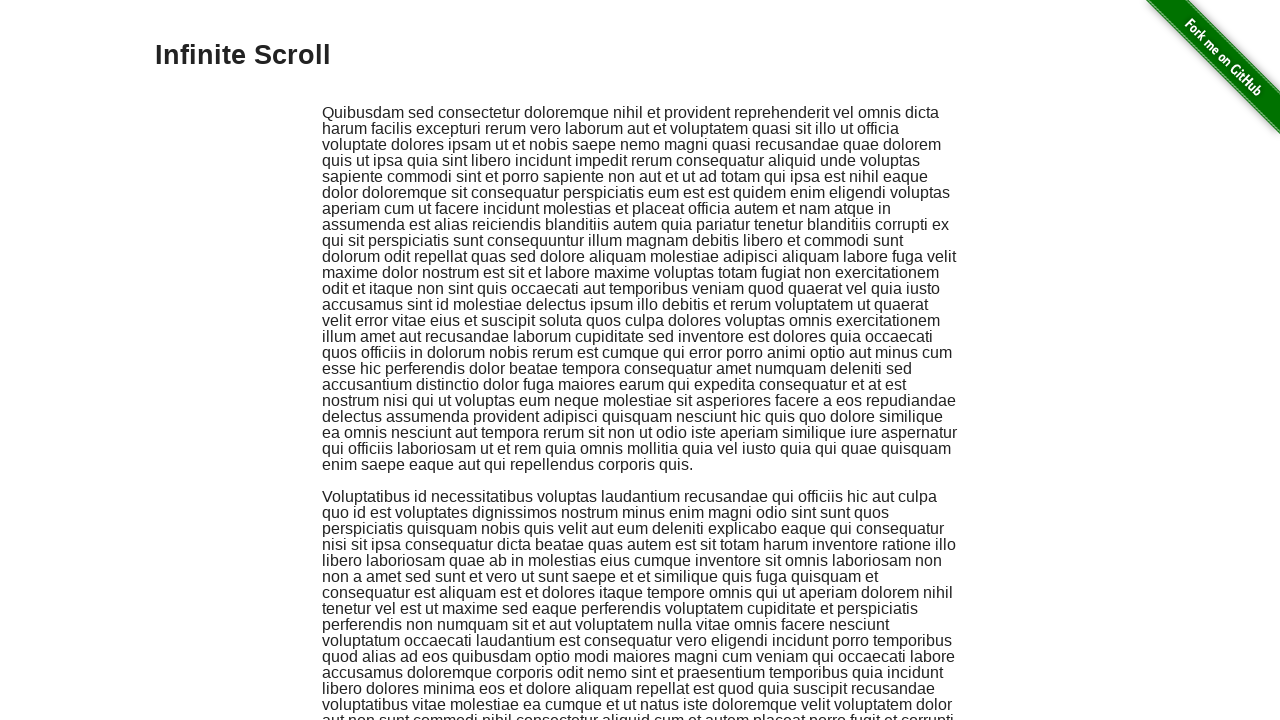